Tests toggling all items completed and then uncompleted using the toggle-all button

Starting URL: https://todomvc.com/examples/react/dist/

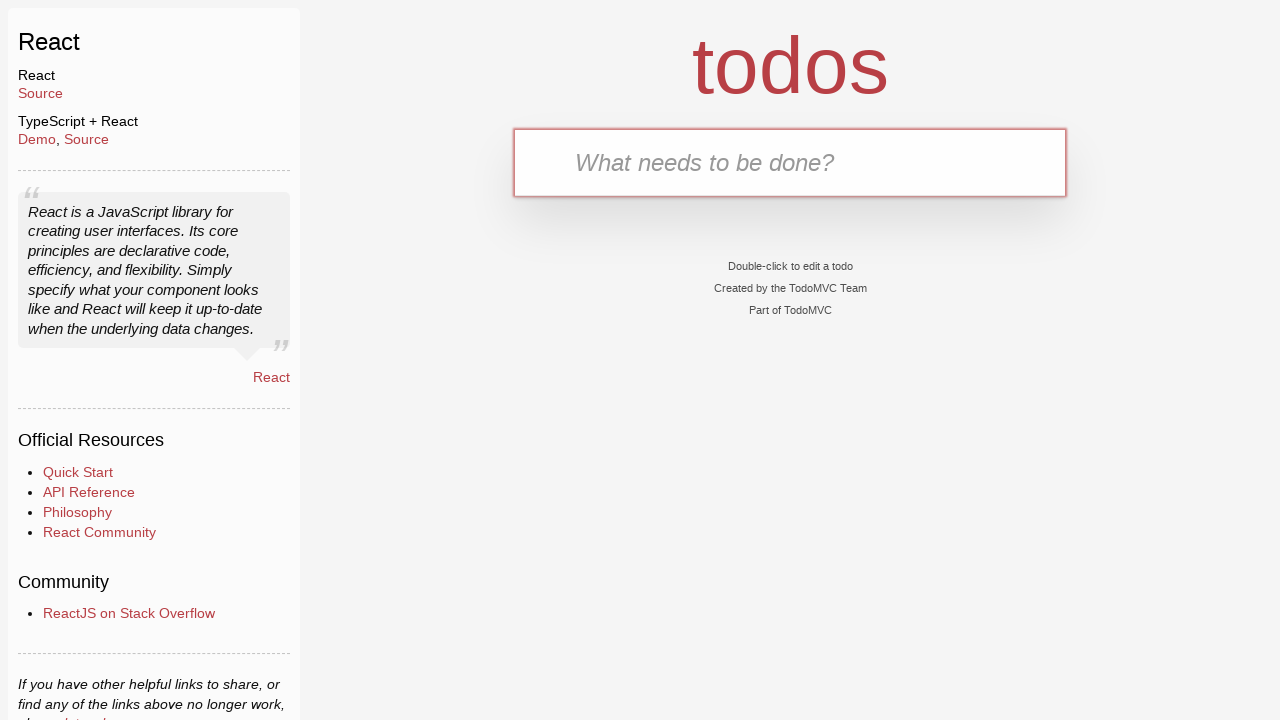

Filled todo input with 'Toggle Item 1' on #todo-input
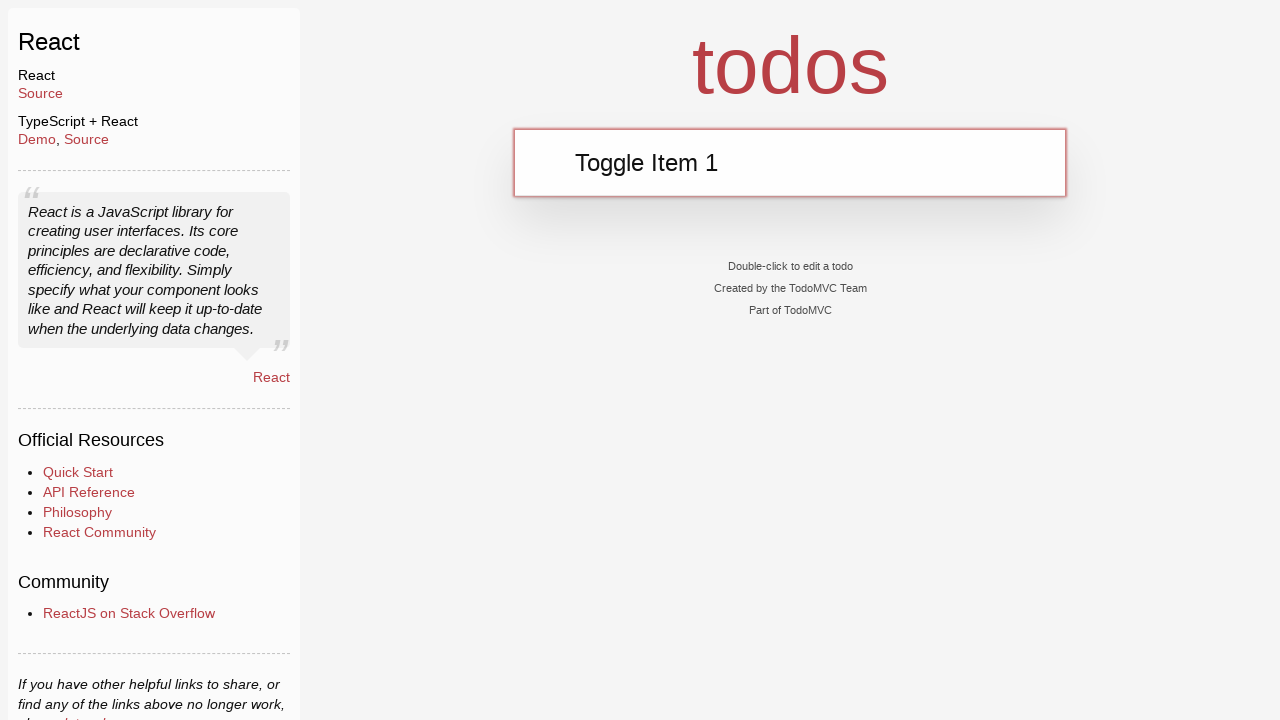

Pressed Enter to add first todo item on #todo-input
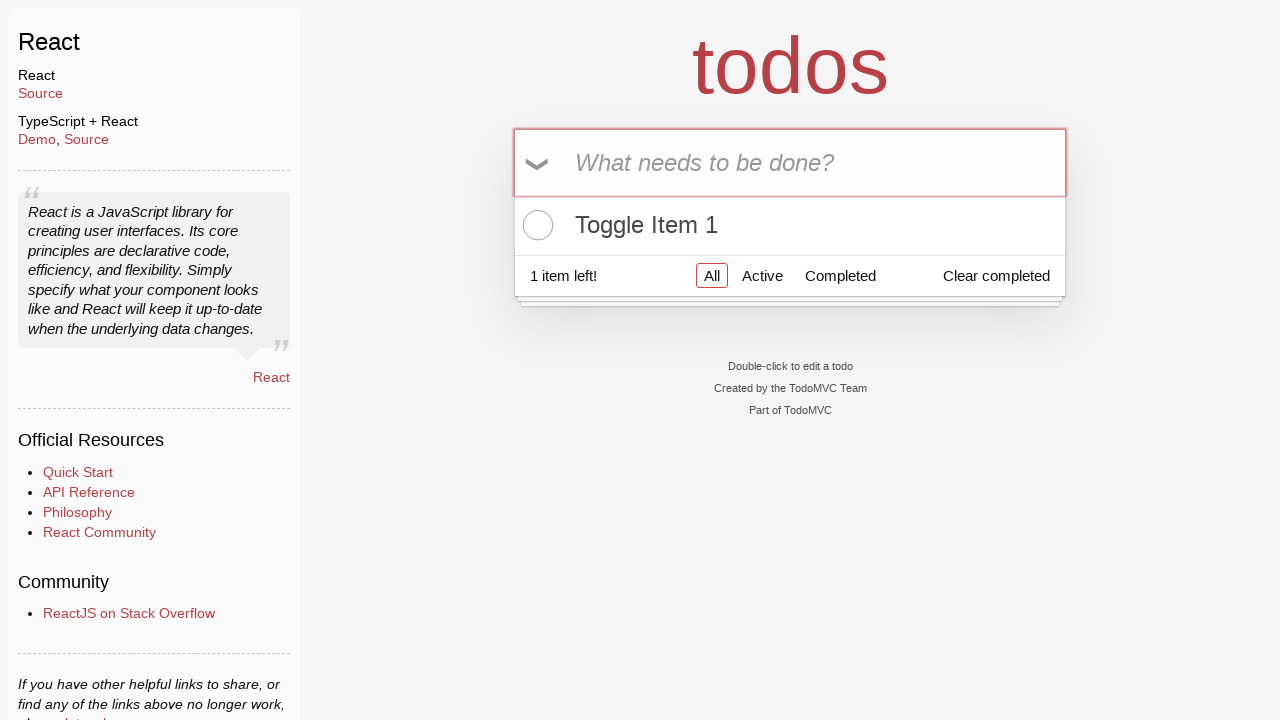

Filled todo input with 'Toggle Item 2' on #todo-input
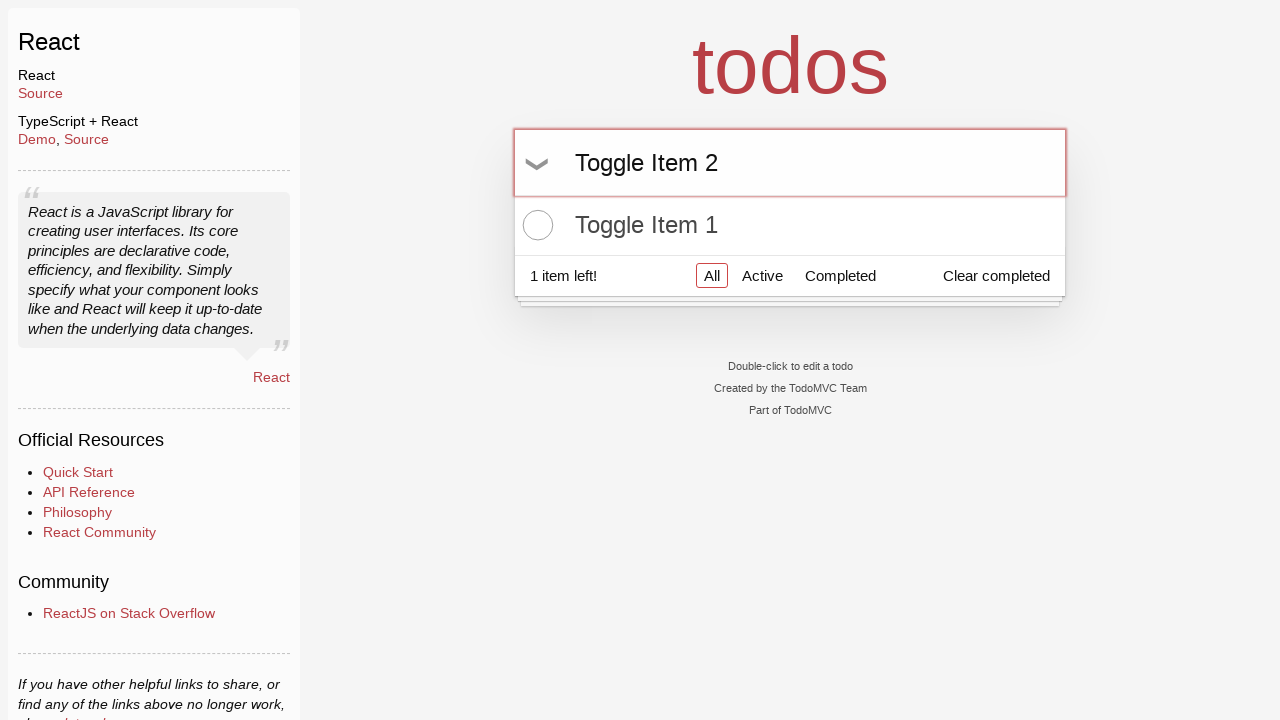

Pressed Enter to add second todo item on #todo-input
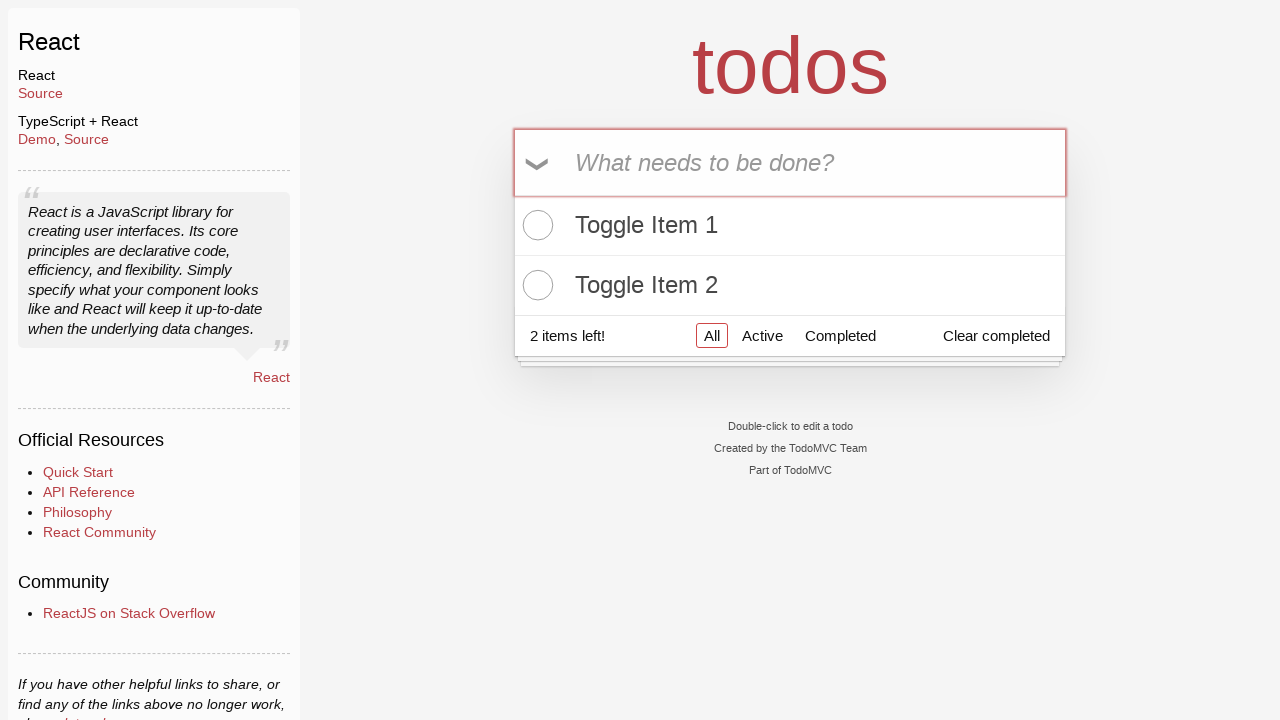

Clicked toggle-all button to mark all items as completed at (539, 163) on .toggle-all
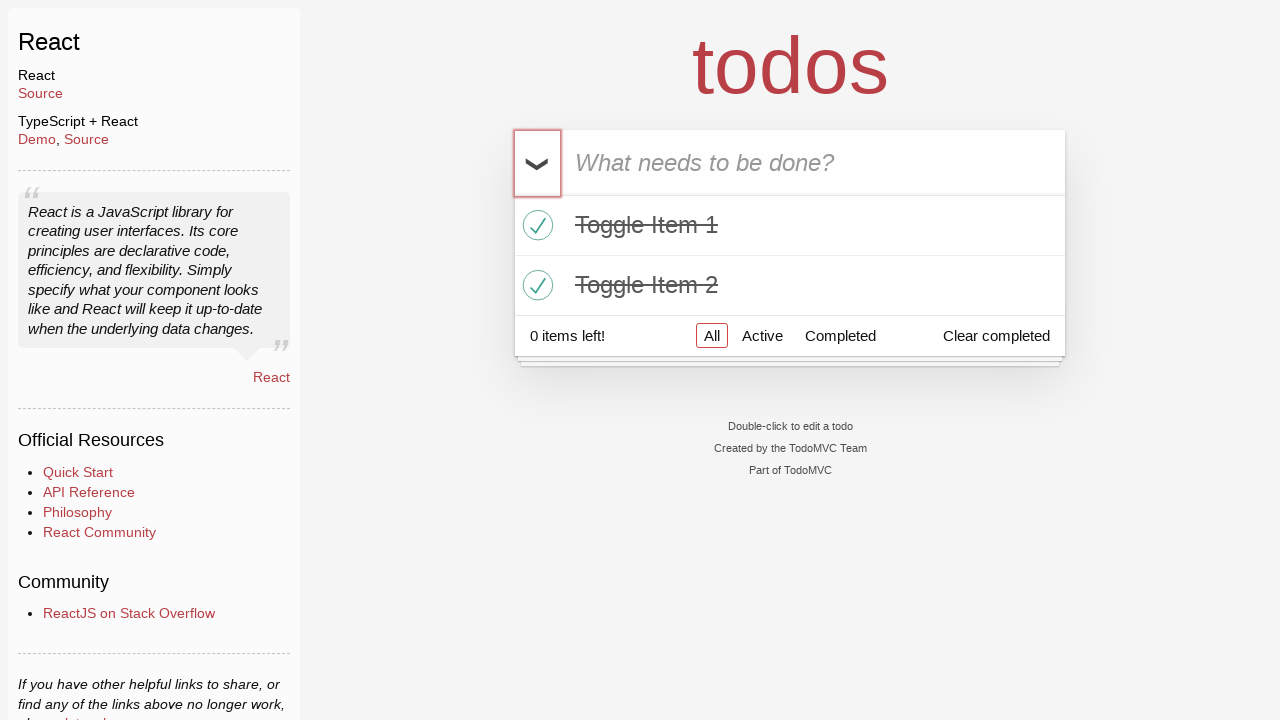

Clicked toggle-all button again to unmark all items at (539, 163) on .toggle-all
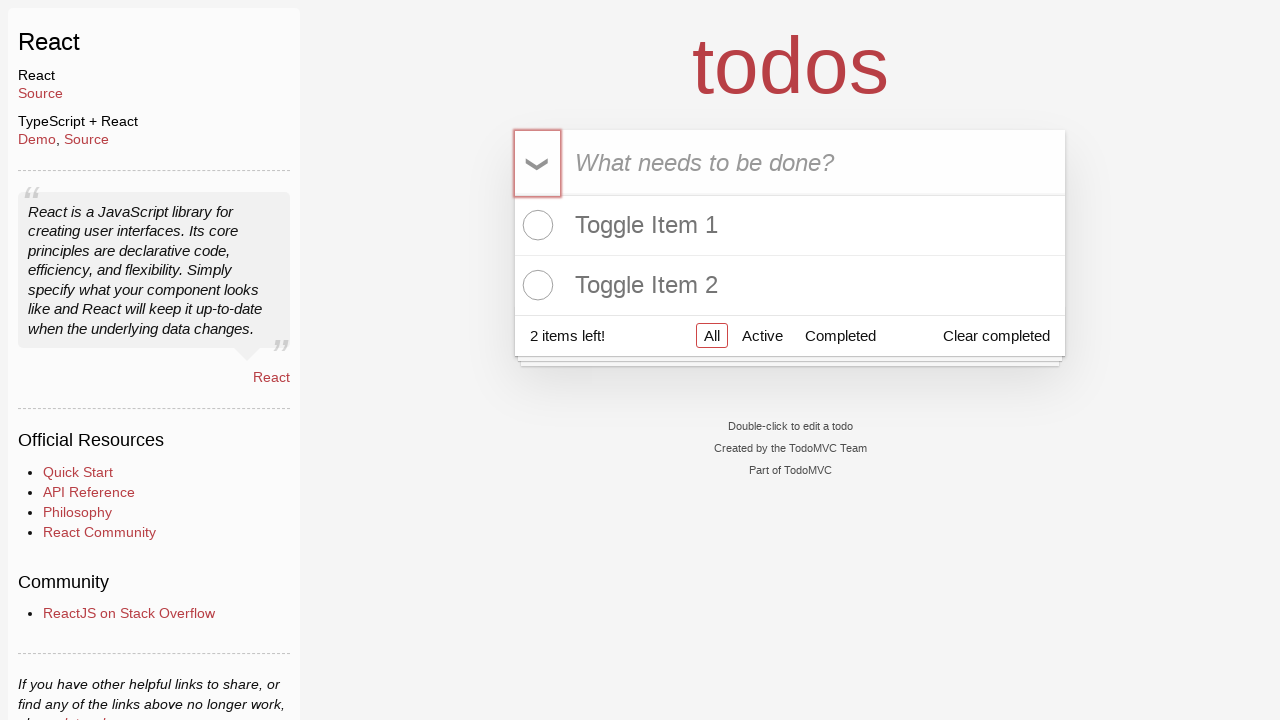

Retrieved todo count text
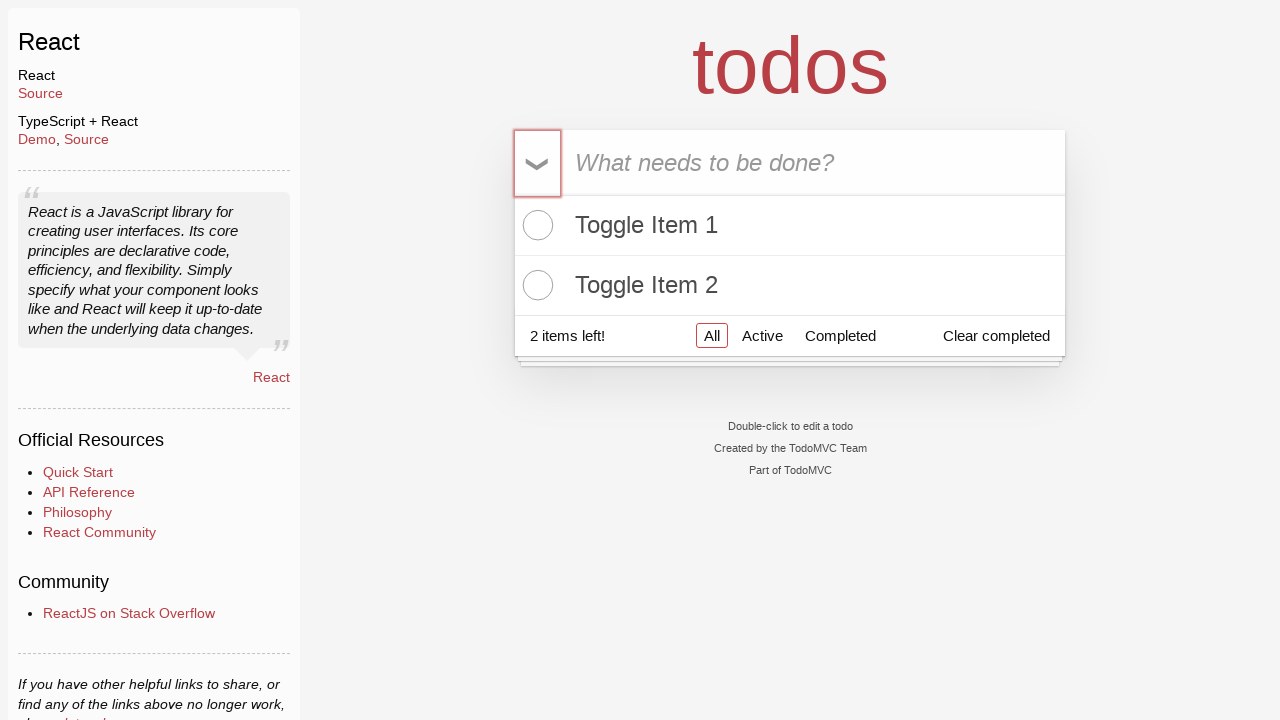

Verified todo count shows '2 items left!' - test passed
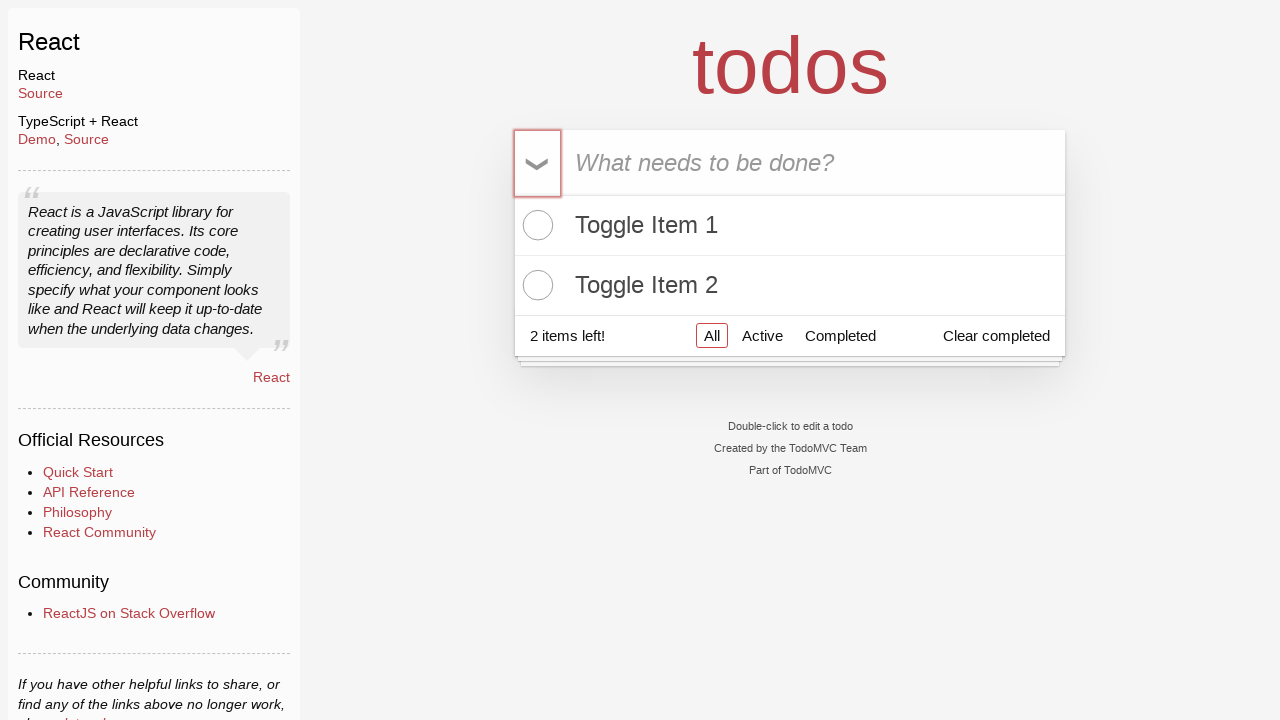

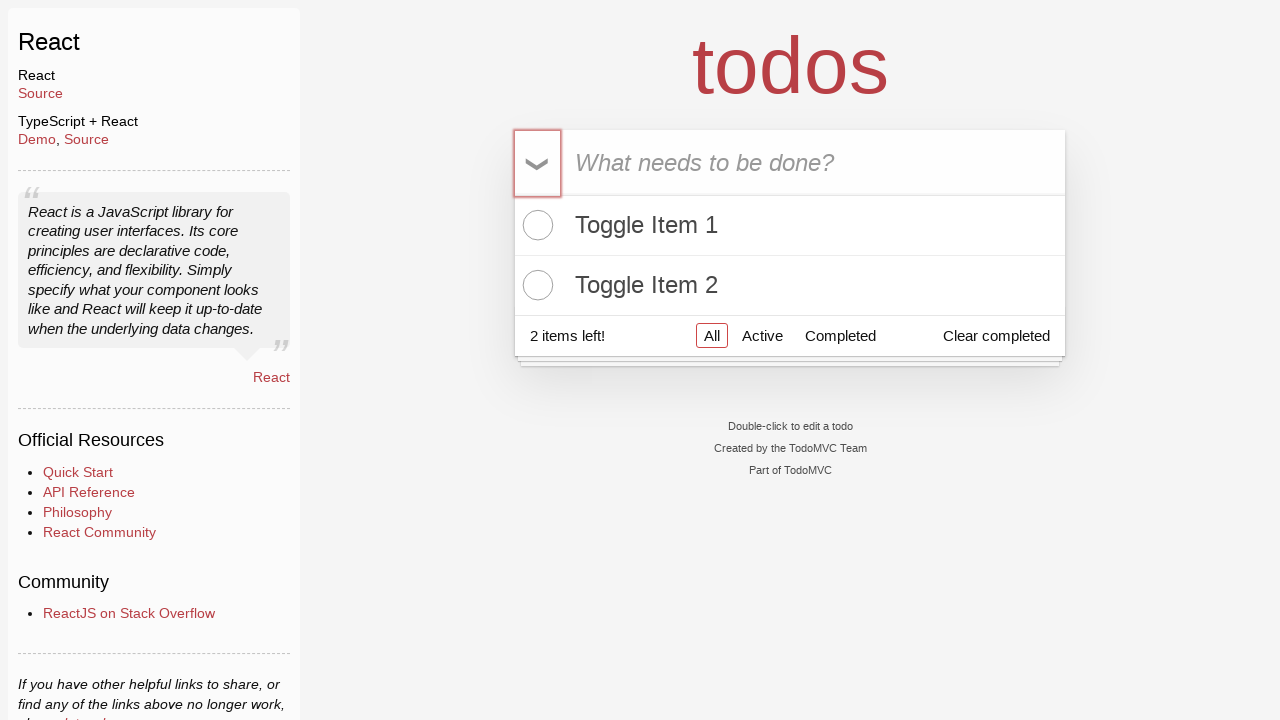